Tests drag and drop functionality on the jQuery UI droppable demo page by dragging an element from source to target within an iframe

Starting URL: http://jqueryui.com/droppable/

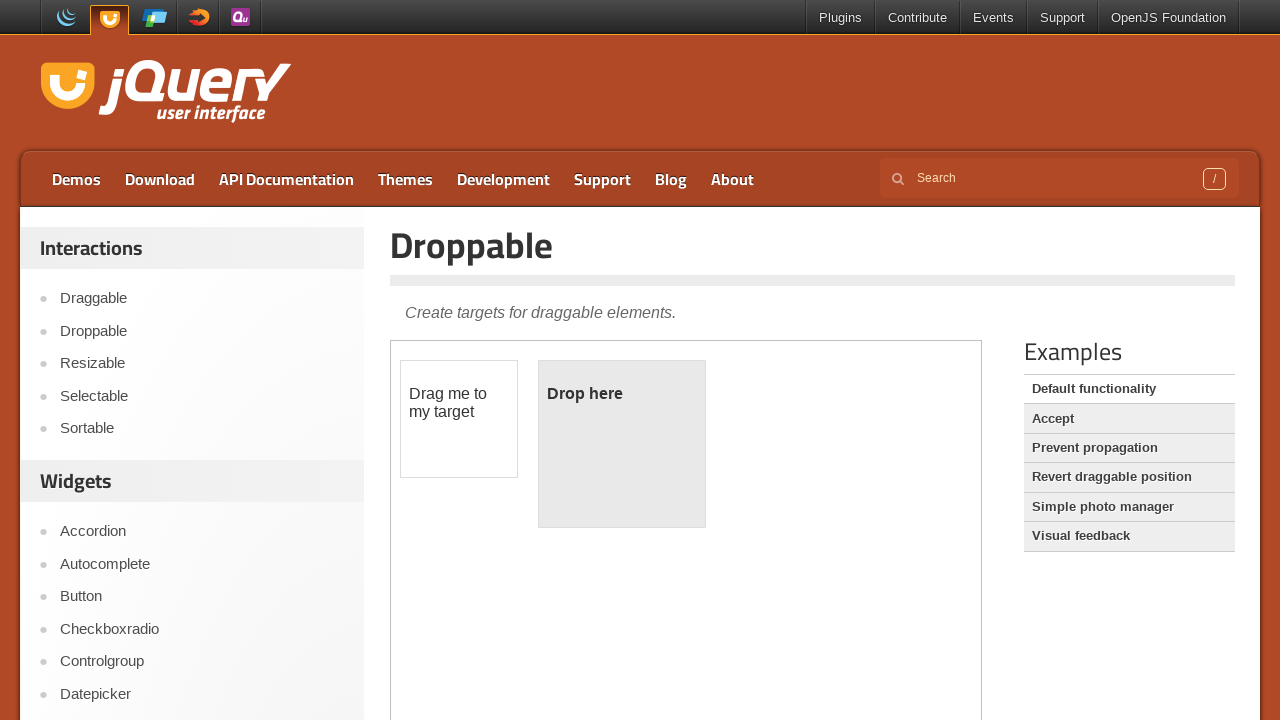

Navigated to jQuery UI droppable demo page
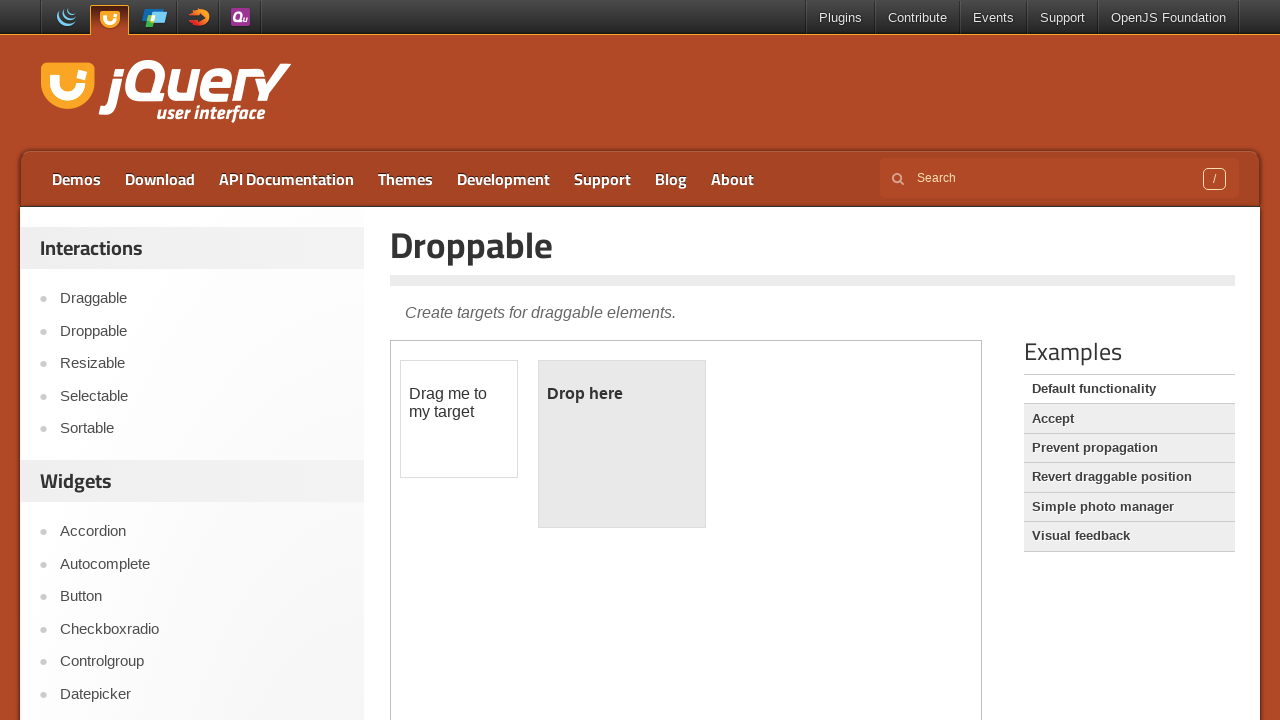

Located the demo iframe
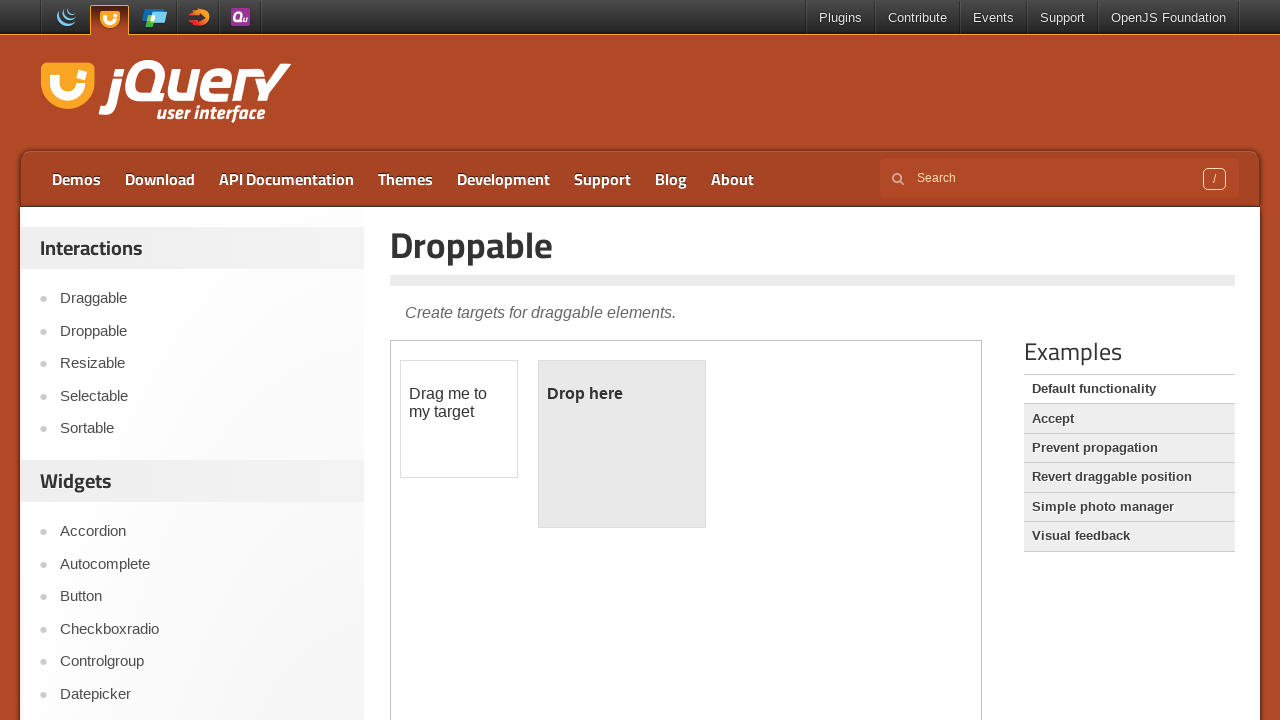

Located draggable source element
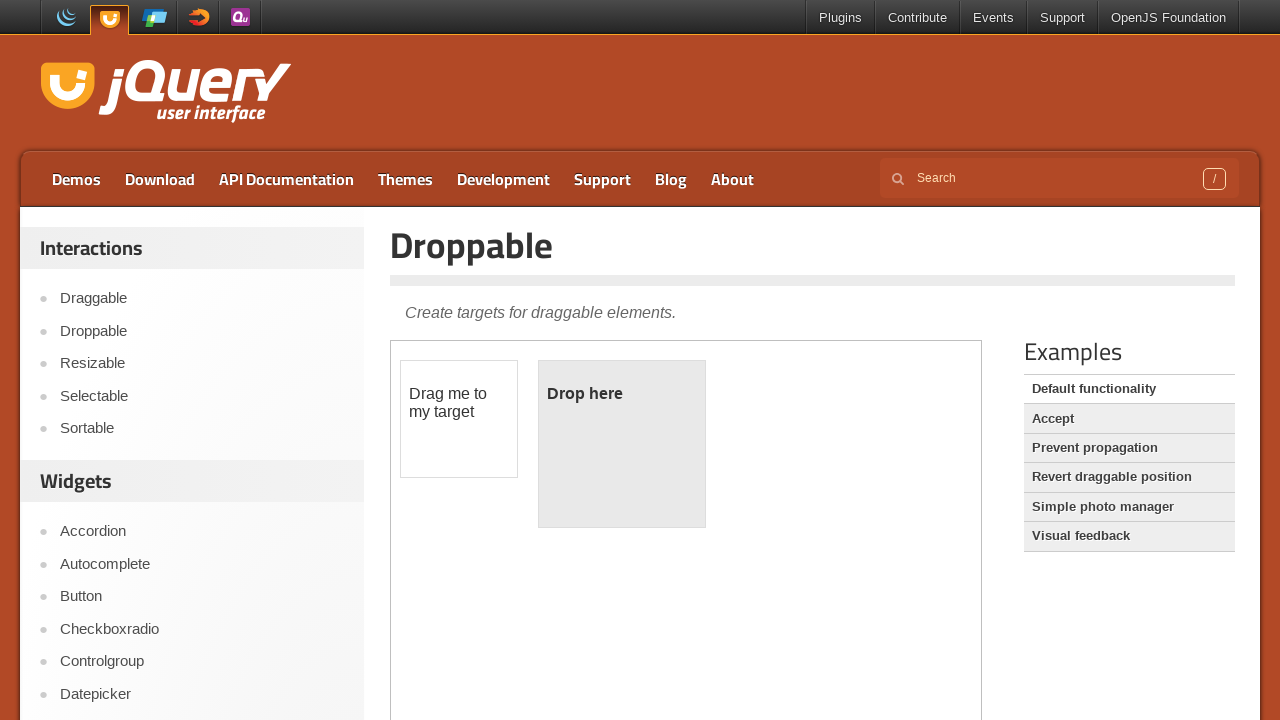

Located droppable target element
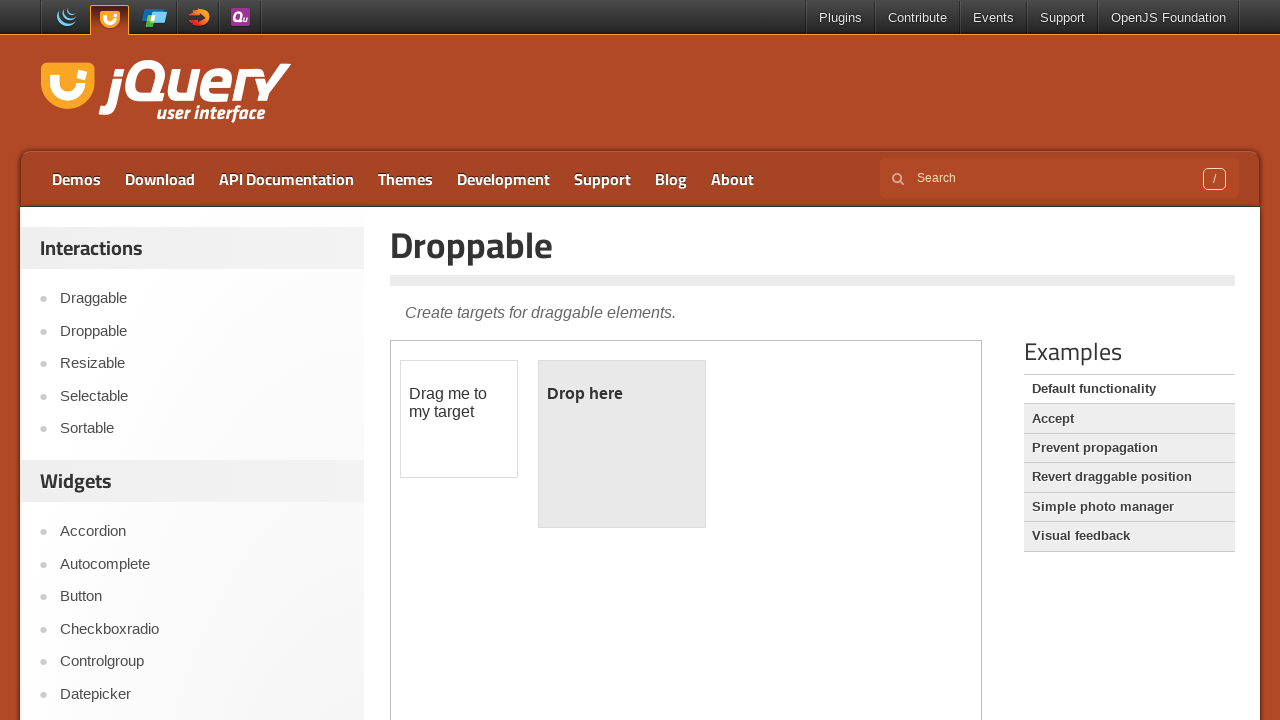

Dragged source element onto target element at (622, 444)
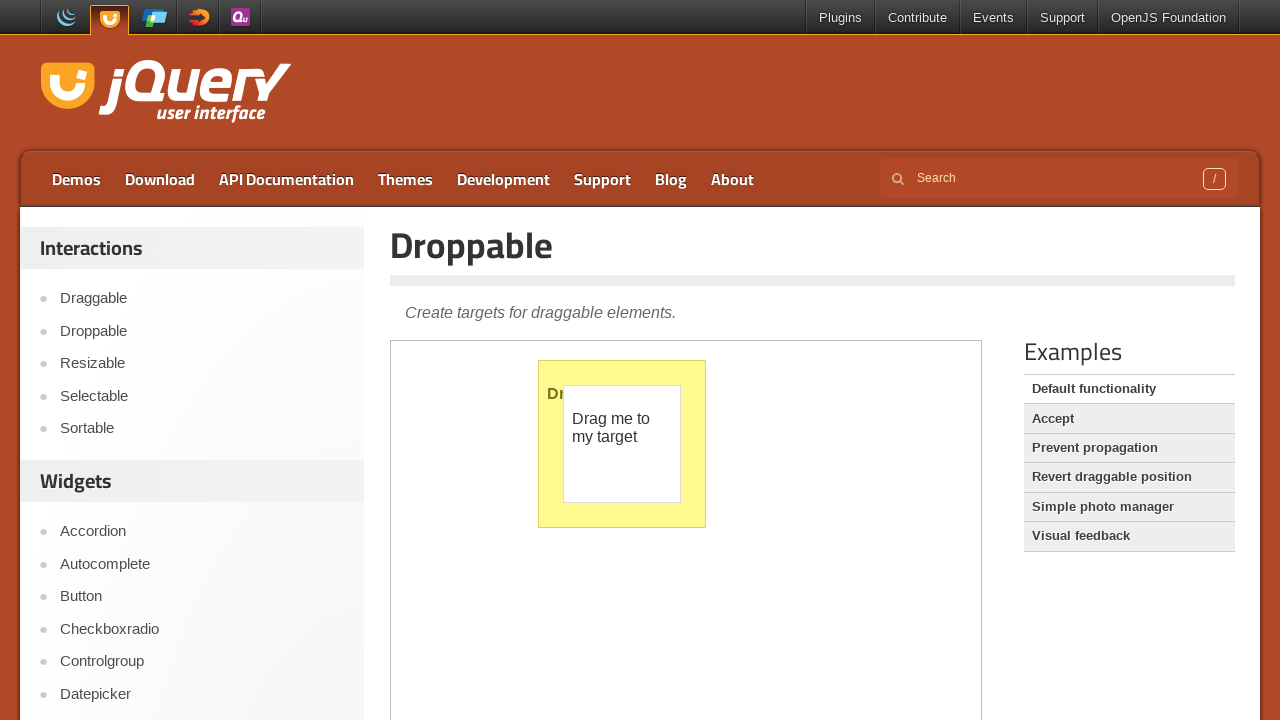

Verified drop was successful - target now displays 'Dropped!'
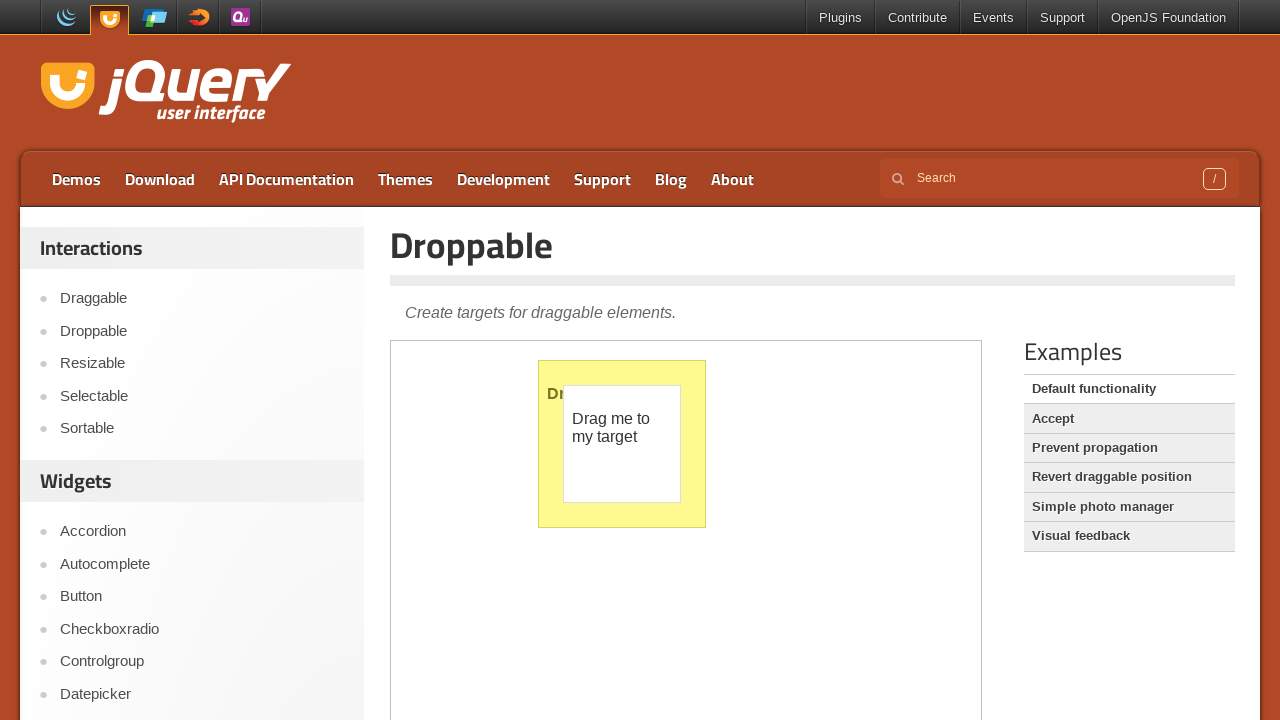

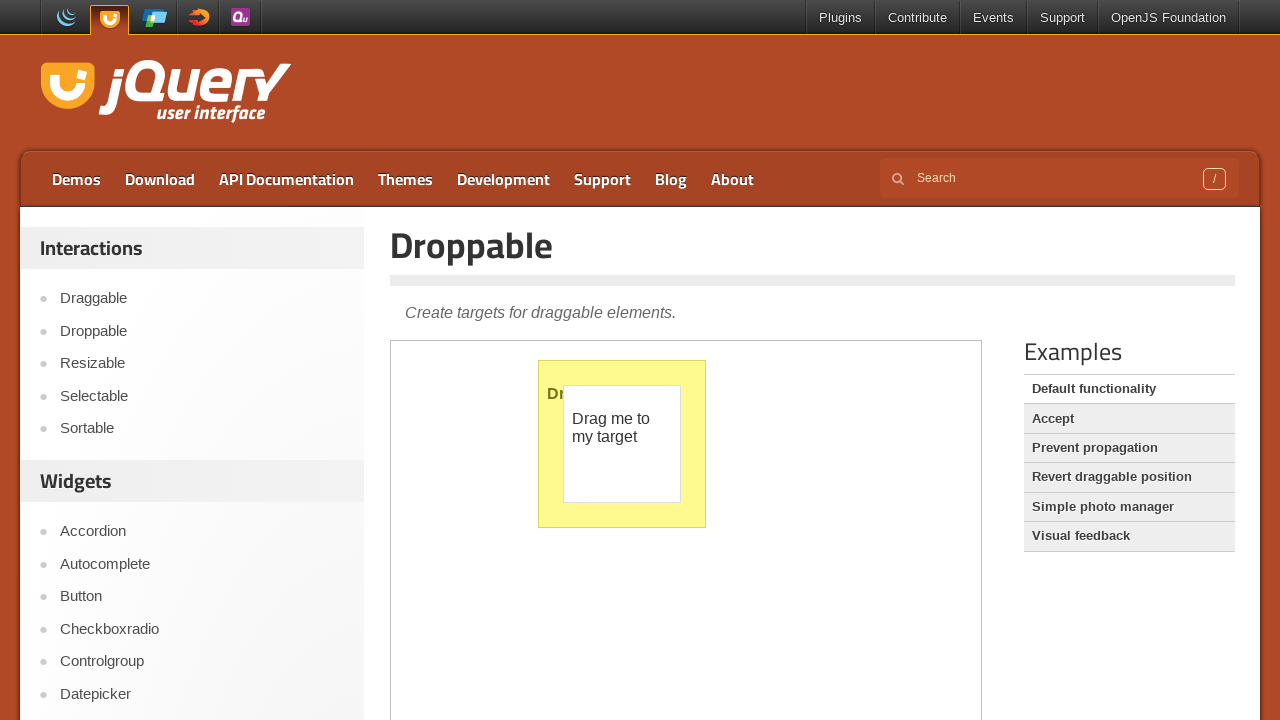